Tests a registration form by filling in first name, last name, and email fields, then submitting the form and verifying successful registration message

Starting URL: http://suninjuly.github.io/registration1.html

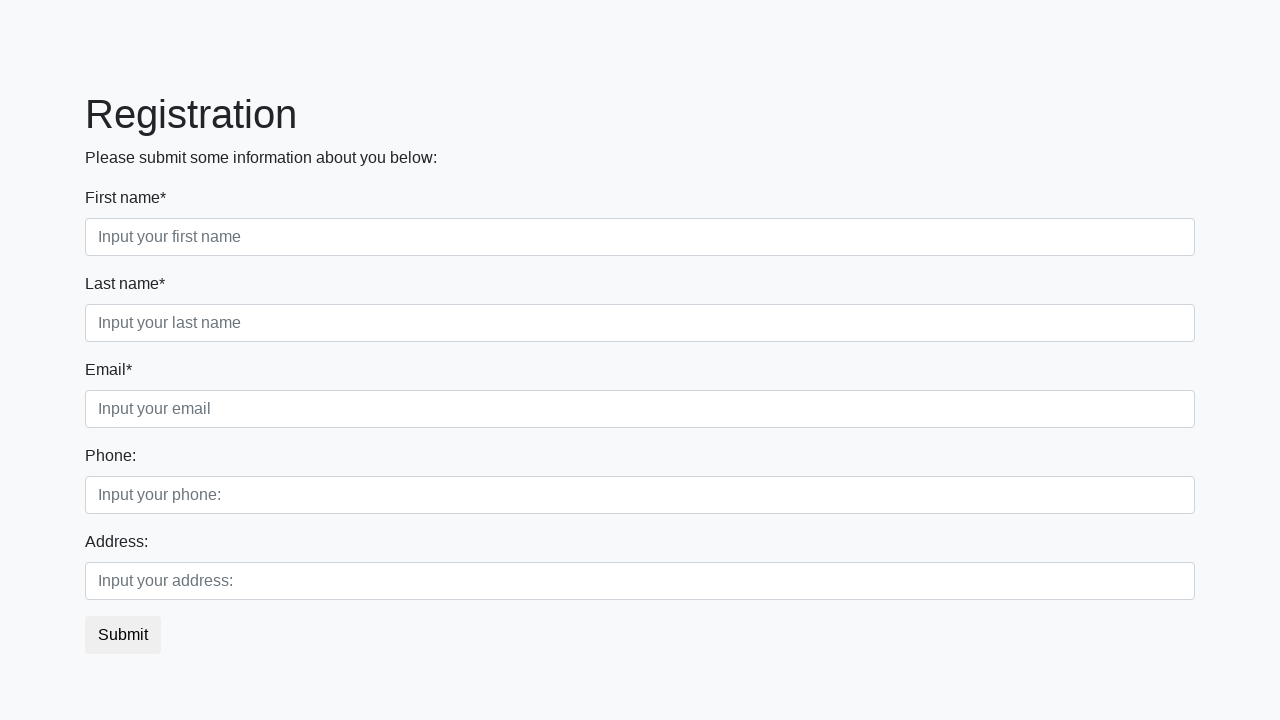

Filled first name field with 'Ivan' on [placeholder*=first]
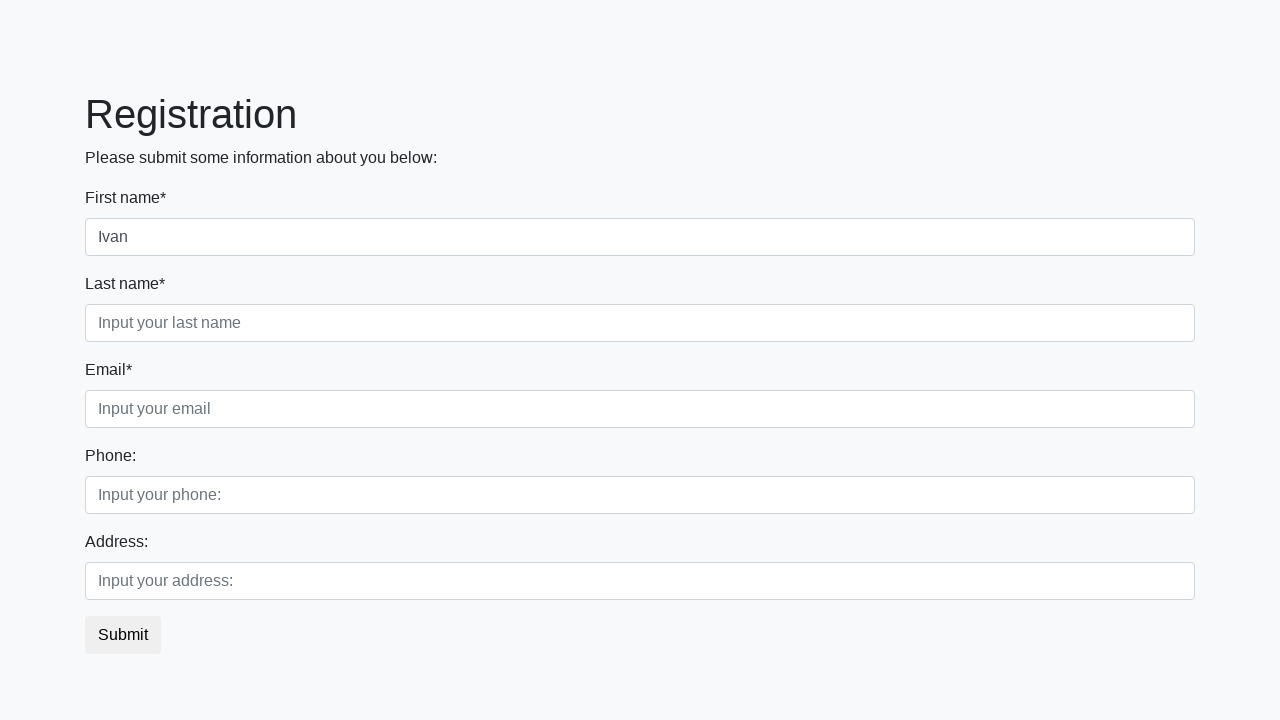

Filled last name field with 'Petrov' on [placeholder*=last]
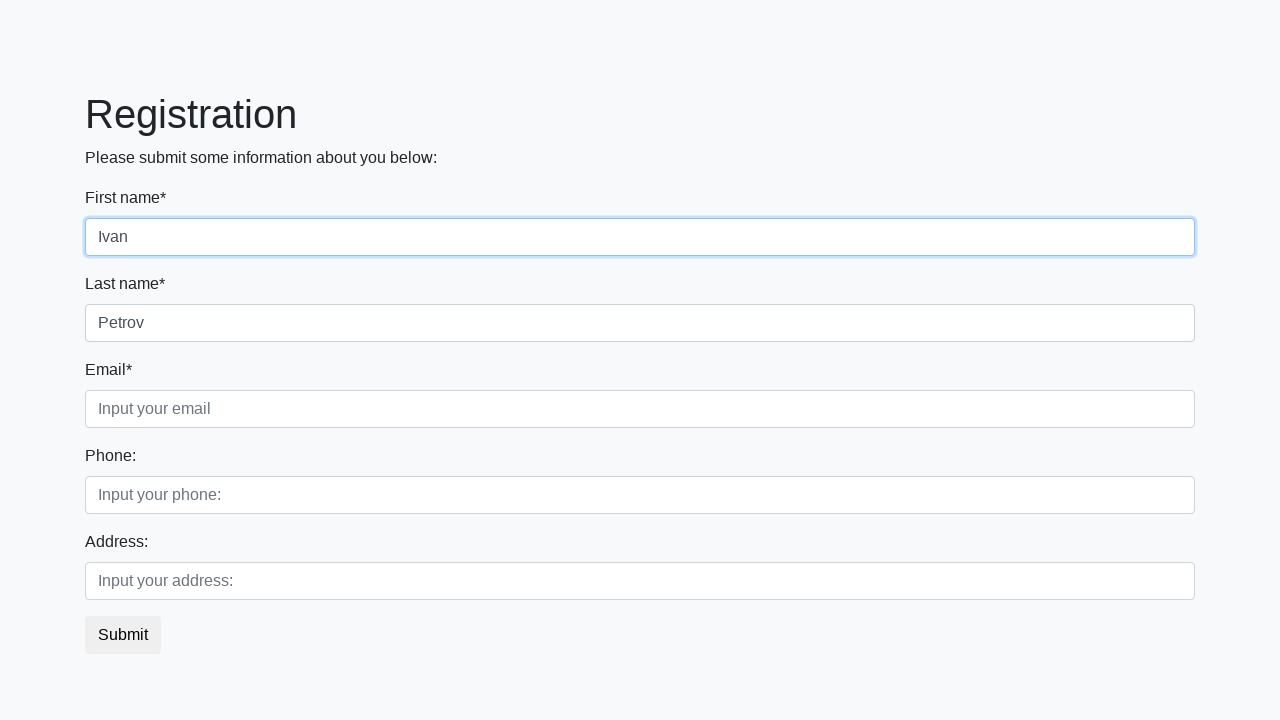

Filled email field with 'testuser2024@example.com' on [placeholder*=email]
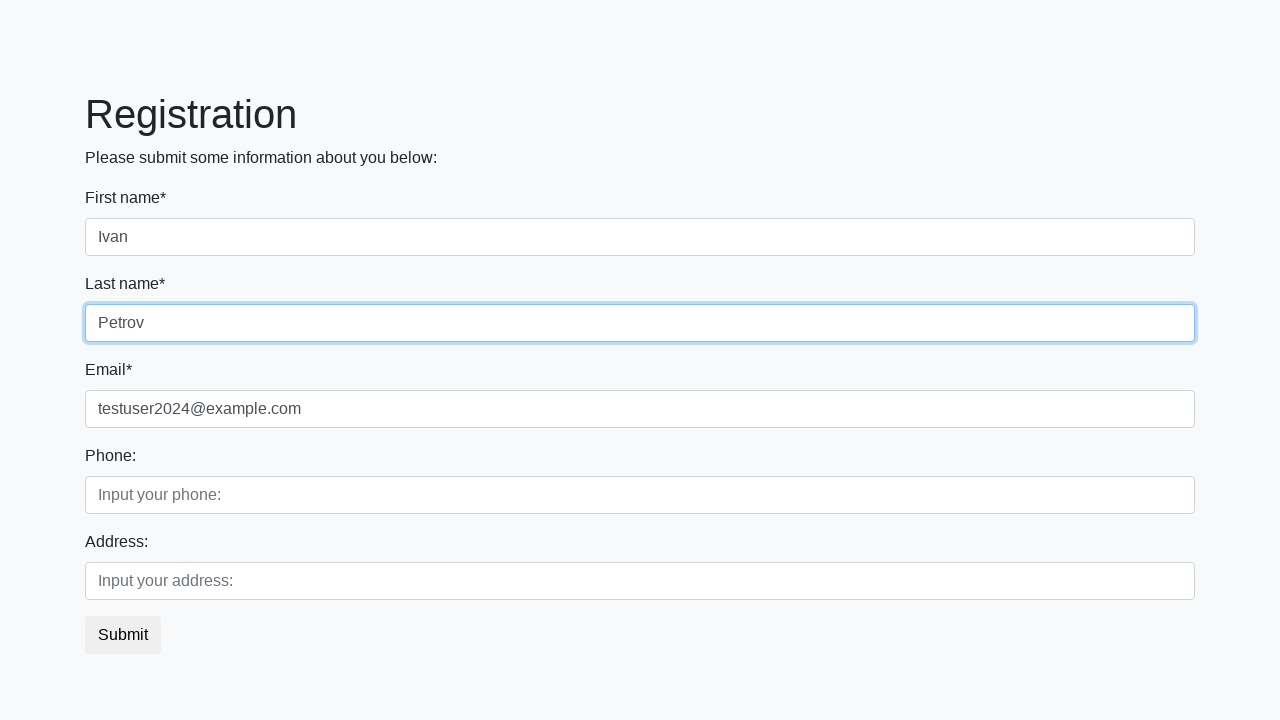

Clicked submit button to register at (123, 635) on button.btn
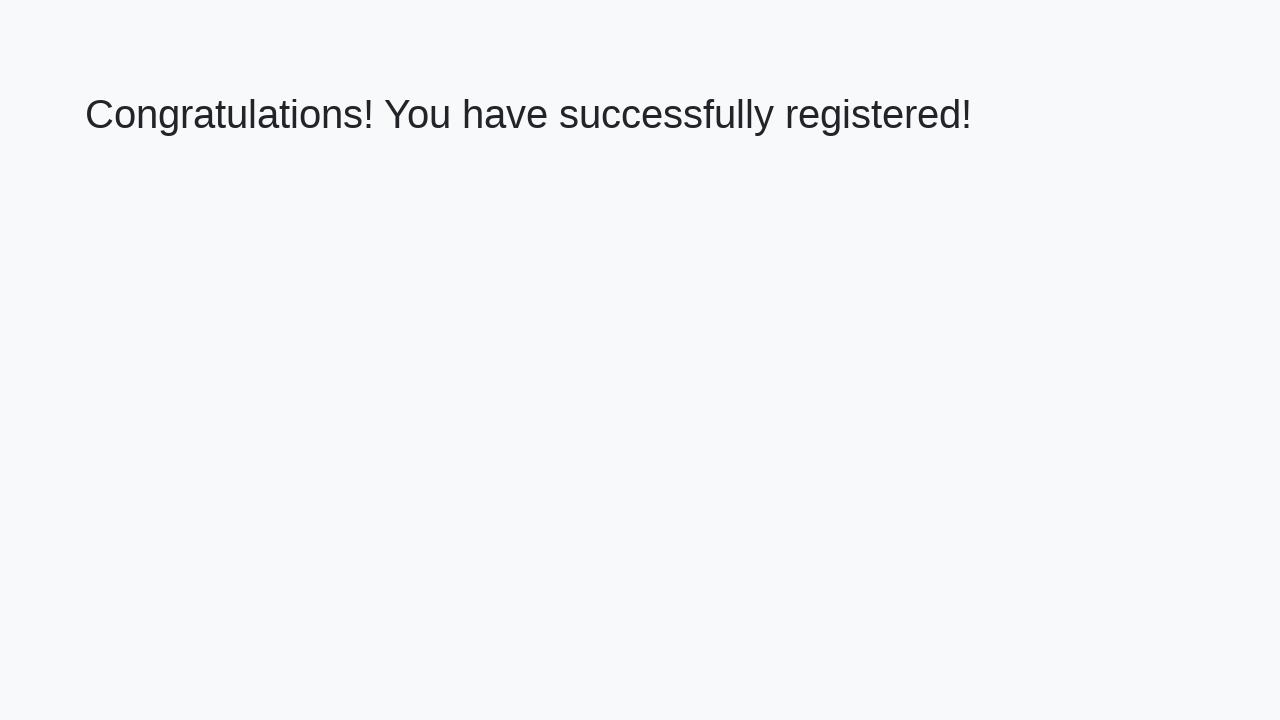

Success heading appeared on page
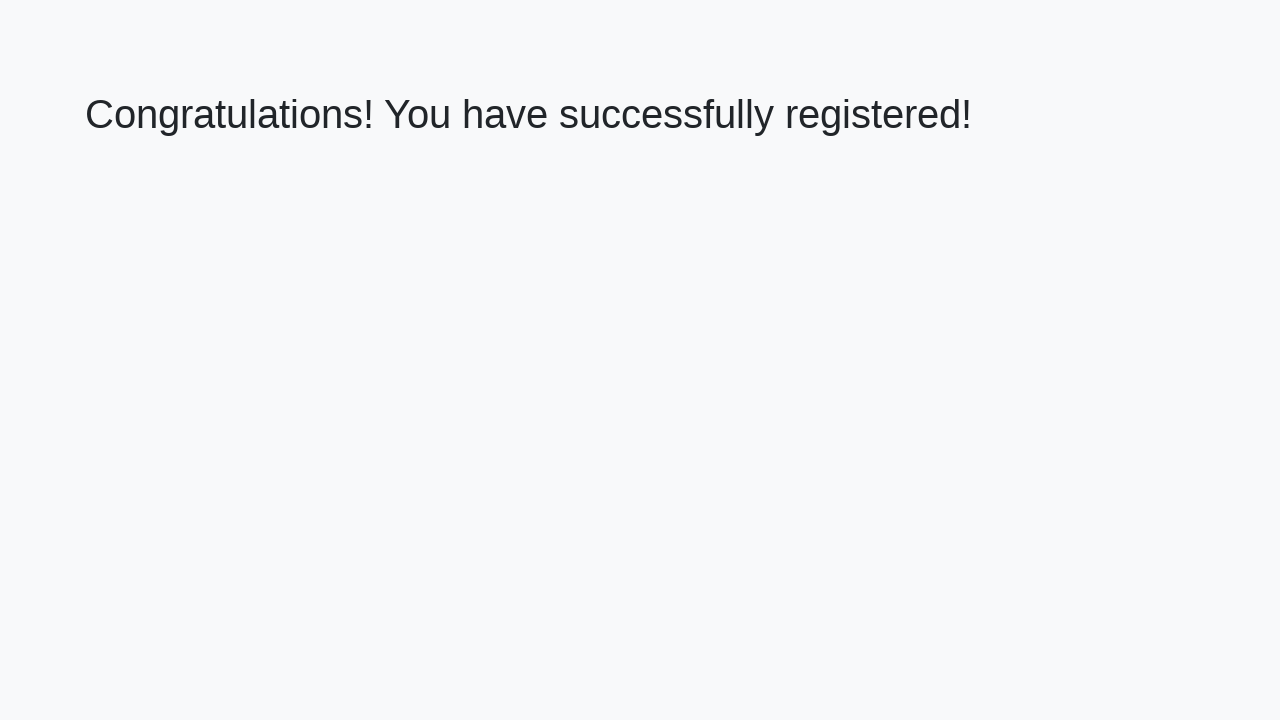

Verified success message: 'Congratulations! You have successfully registered!'
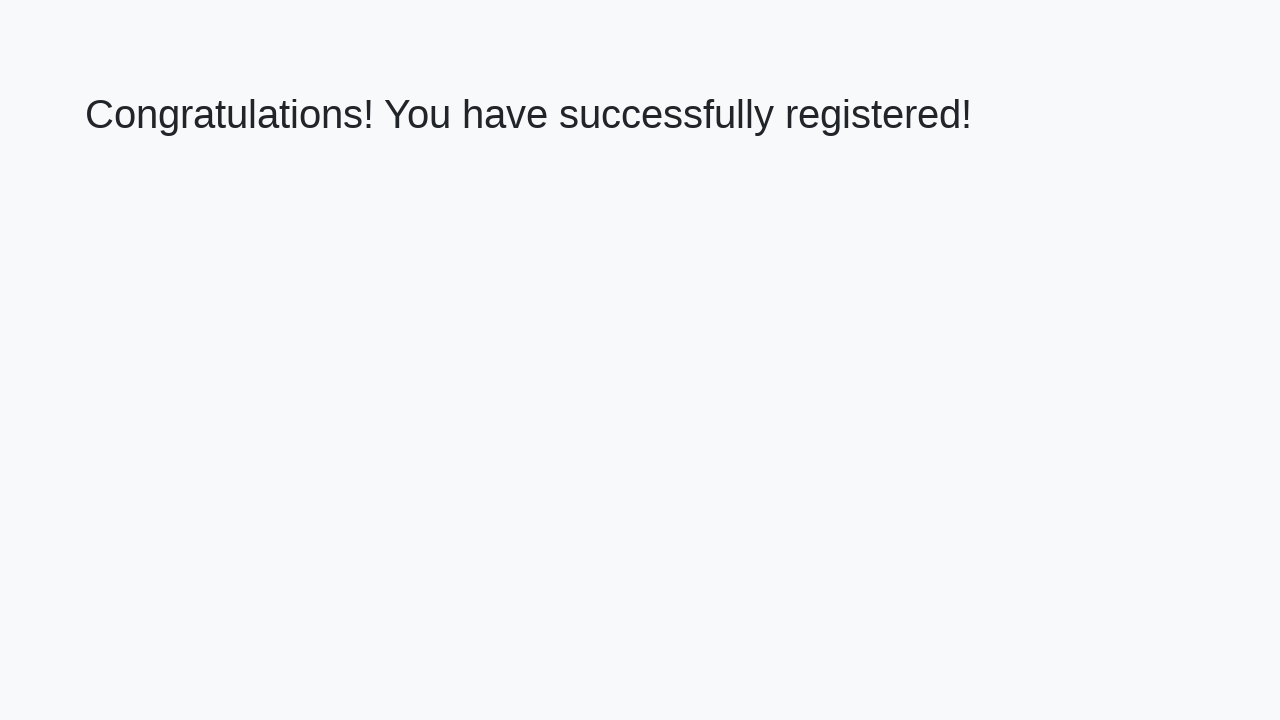

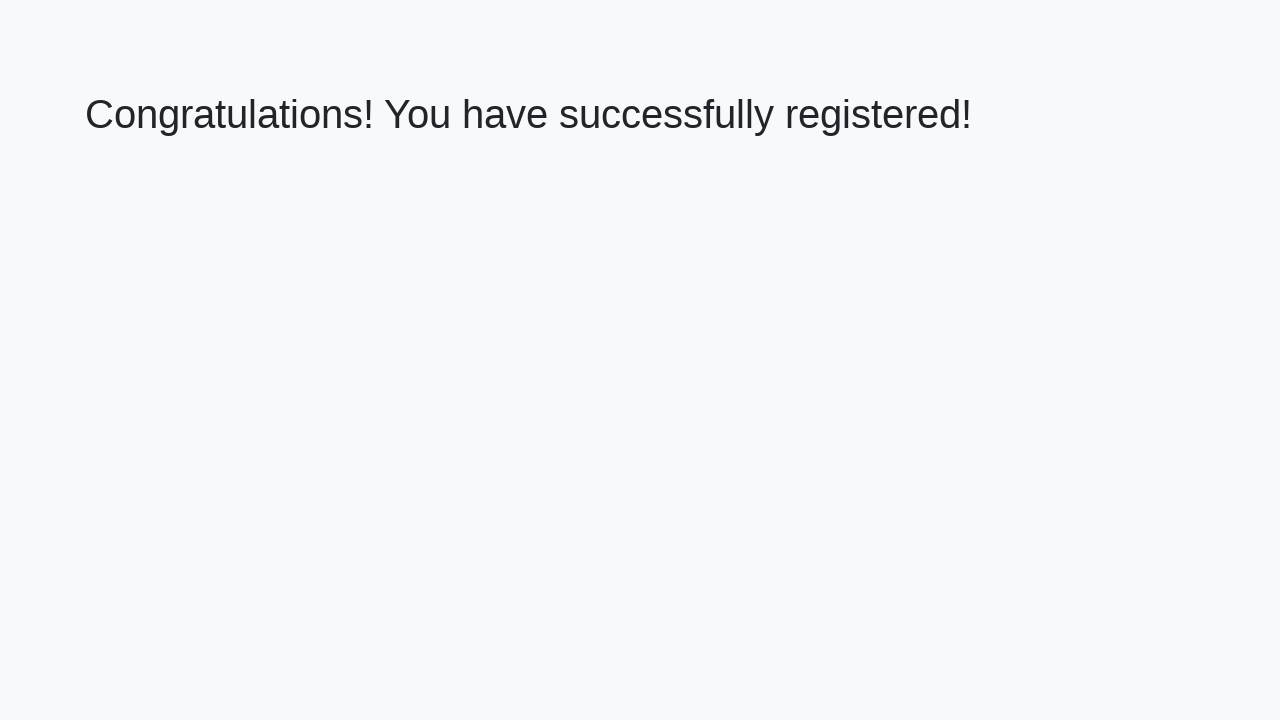